Tests browser window handling by opening a new window, switching to it to verify content, then closing it and switching back to the parent window

Starting URL: https://demoqa.com/browser-windows

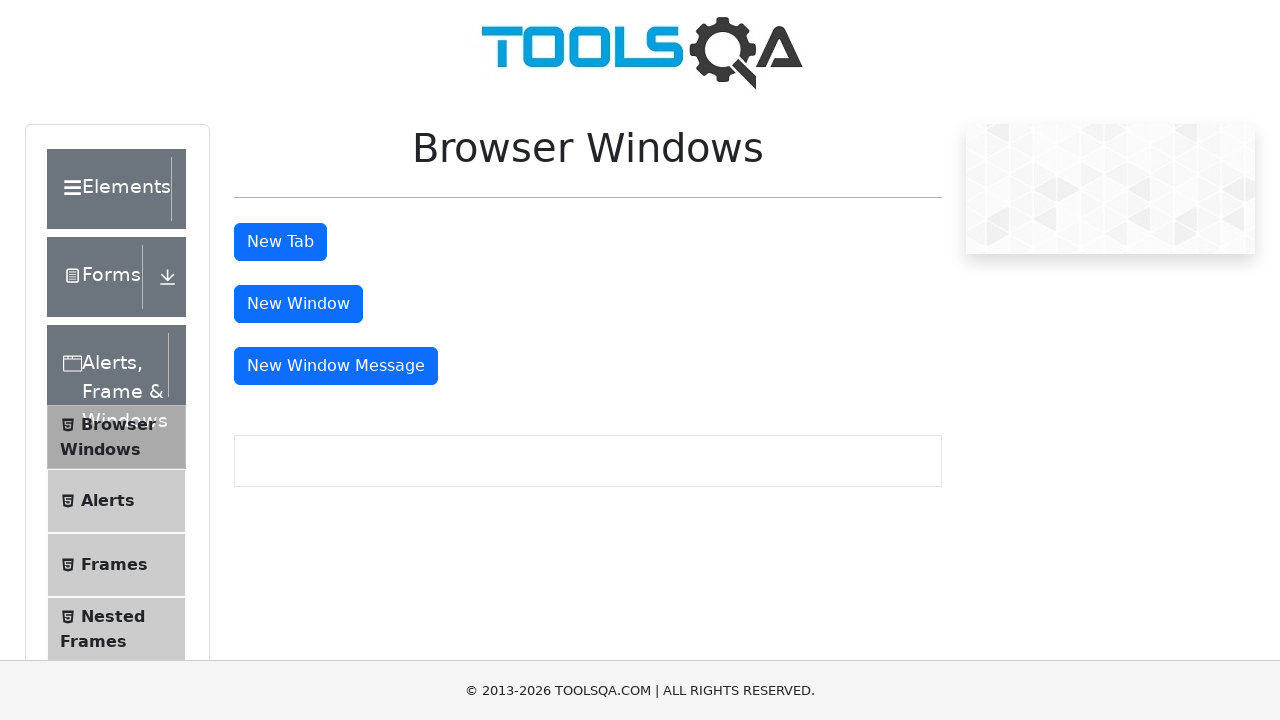

Queried for fixed banner element
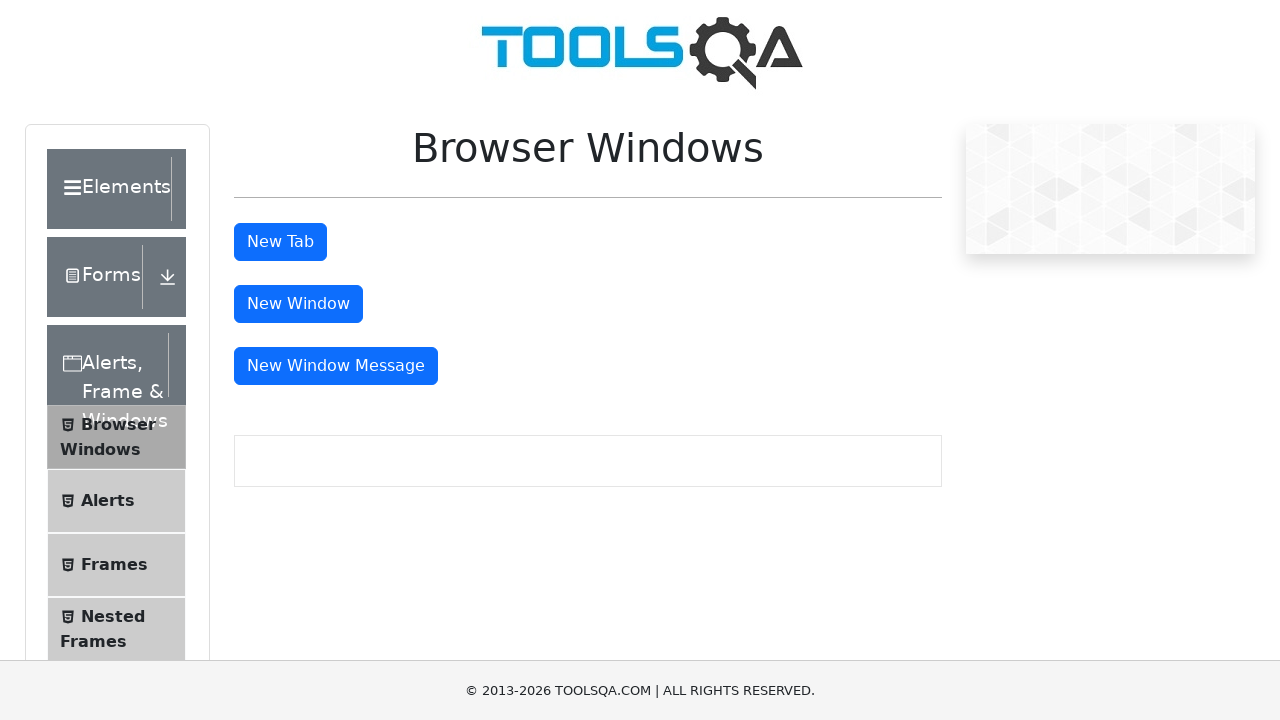

Scrolled down 400px to reveal window button
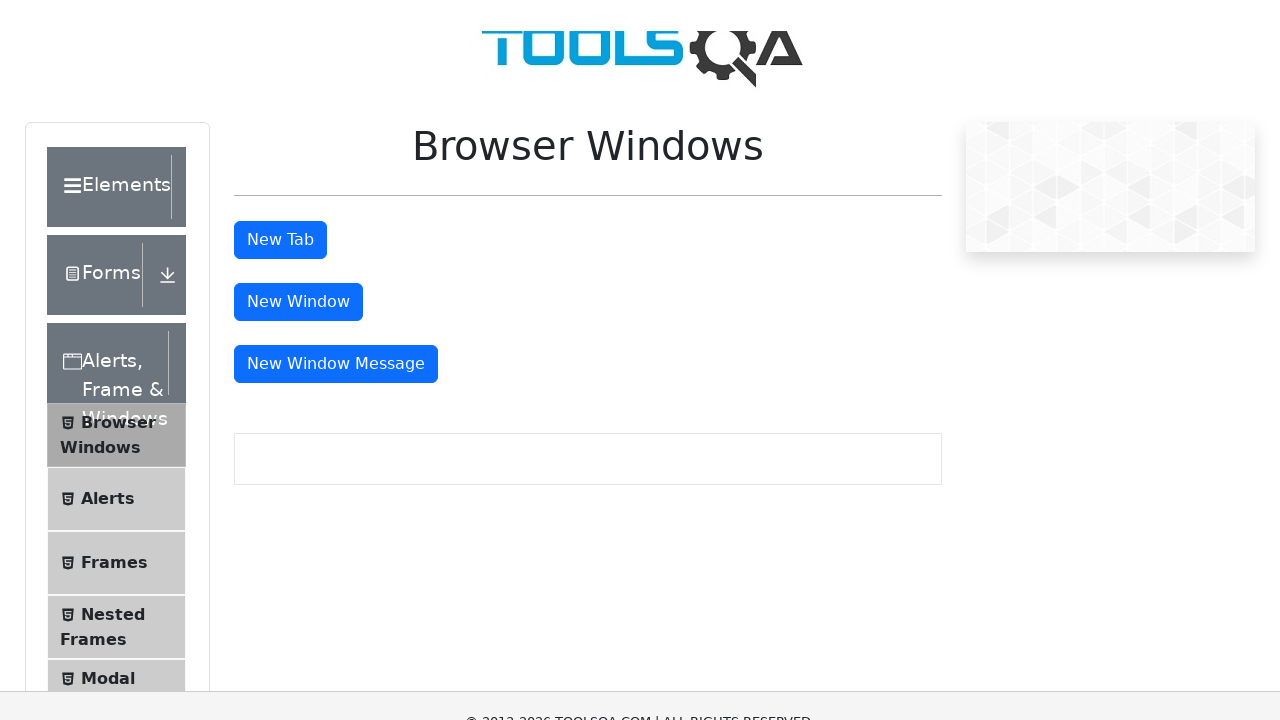

Clicked window button to open new window at (298, 19) on #windowButton
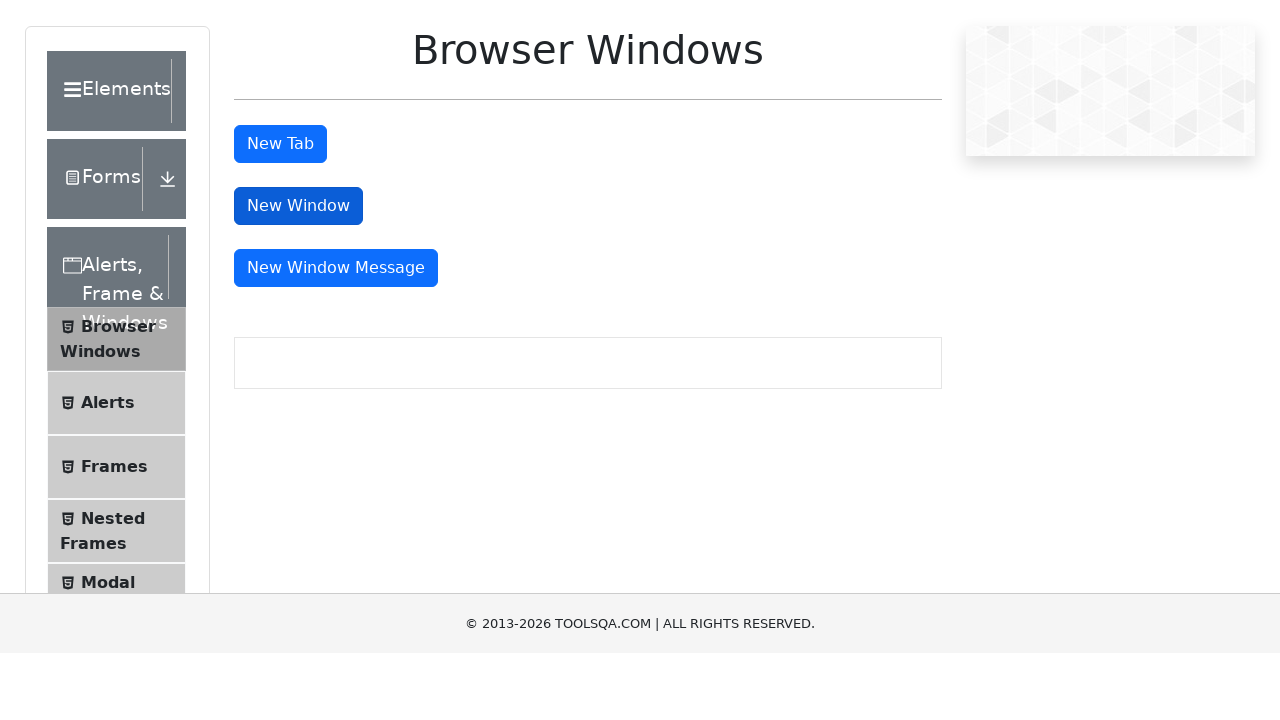

New window loaded completely
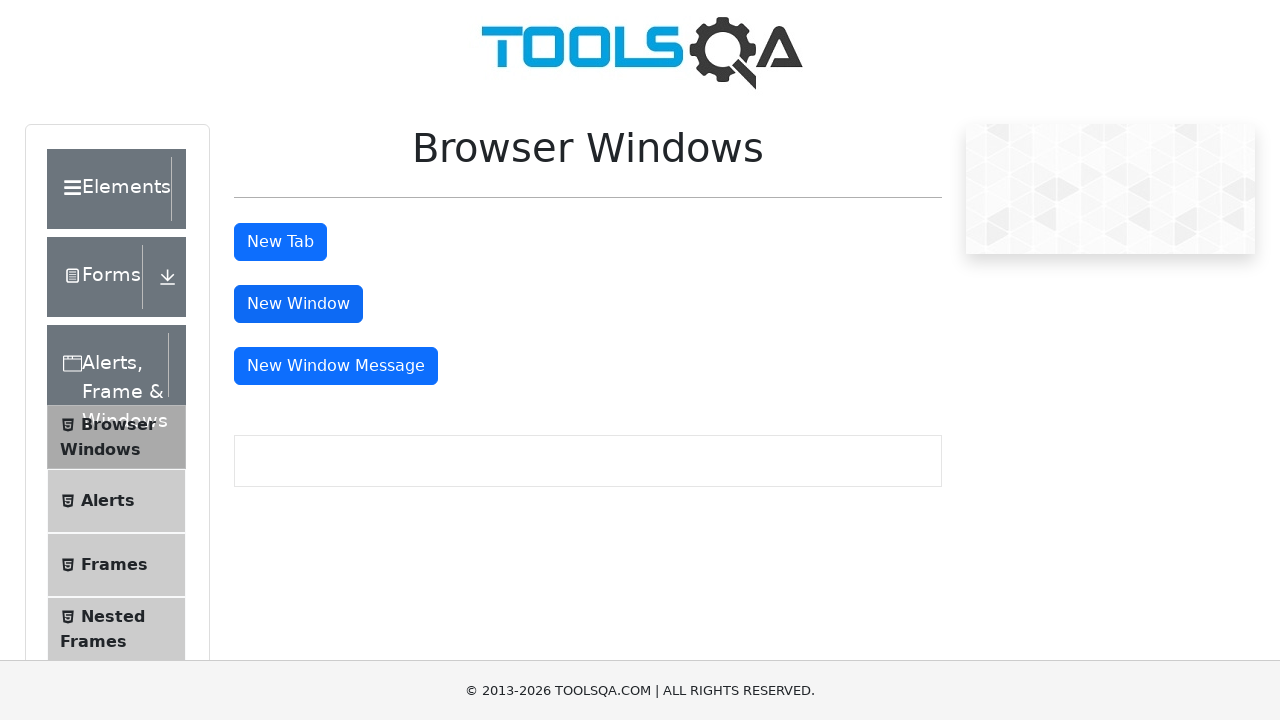

Retrieved heading text from child window: 'This is a sample page'
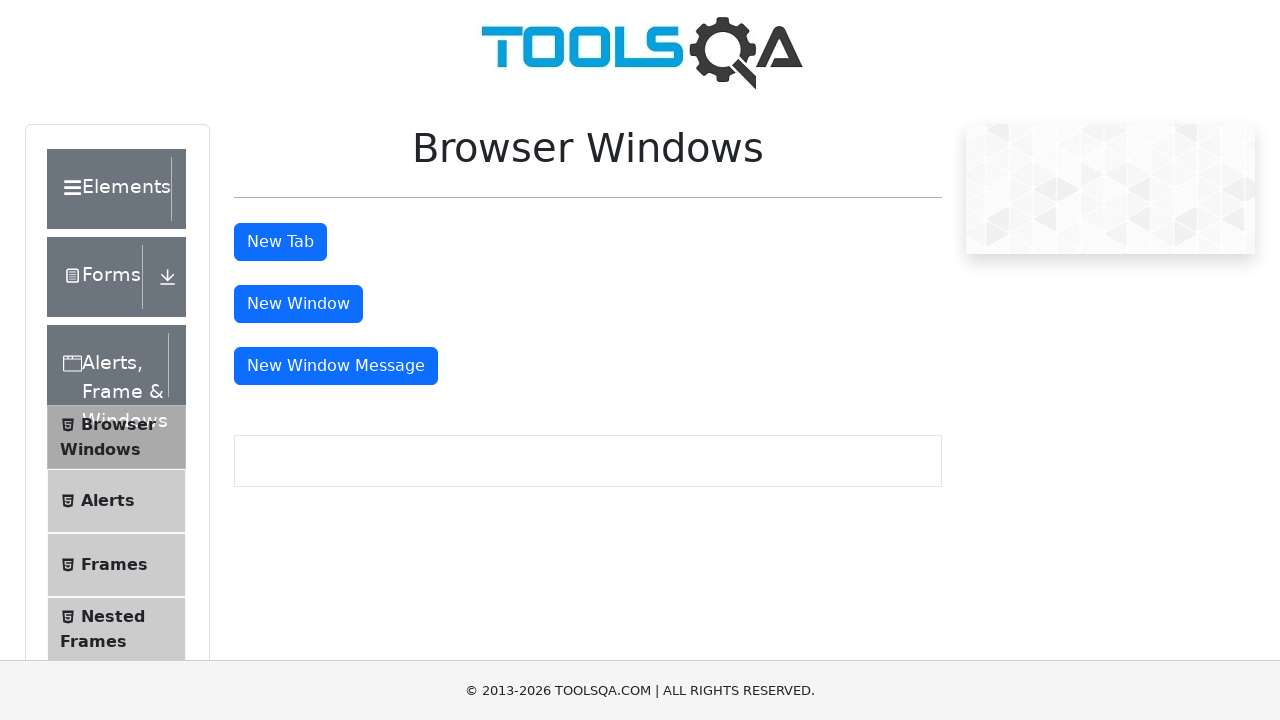

Closed child window
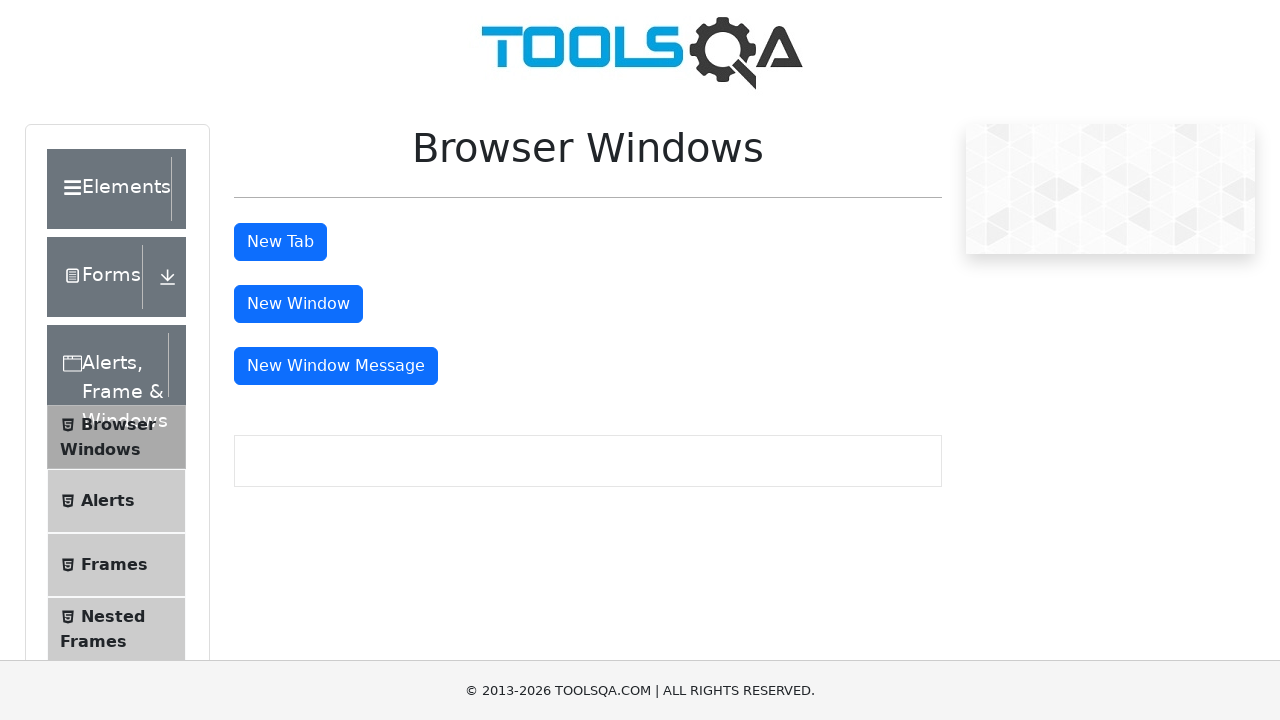

Parent window is now active after child window closure
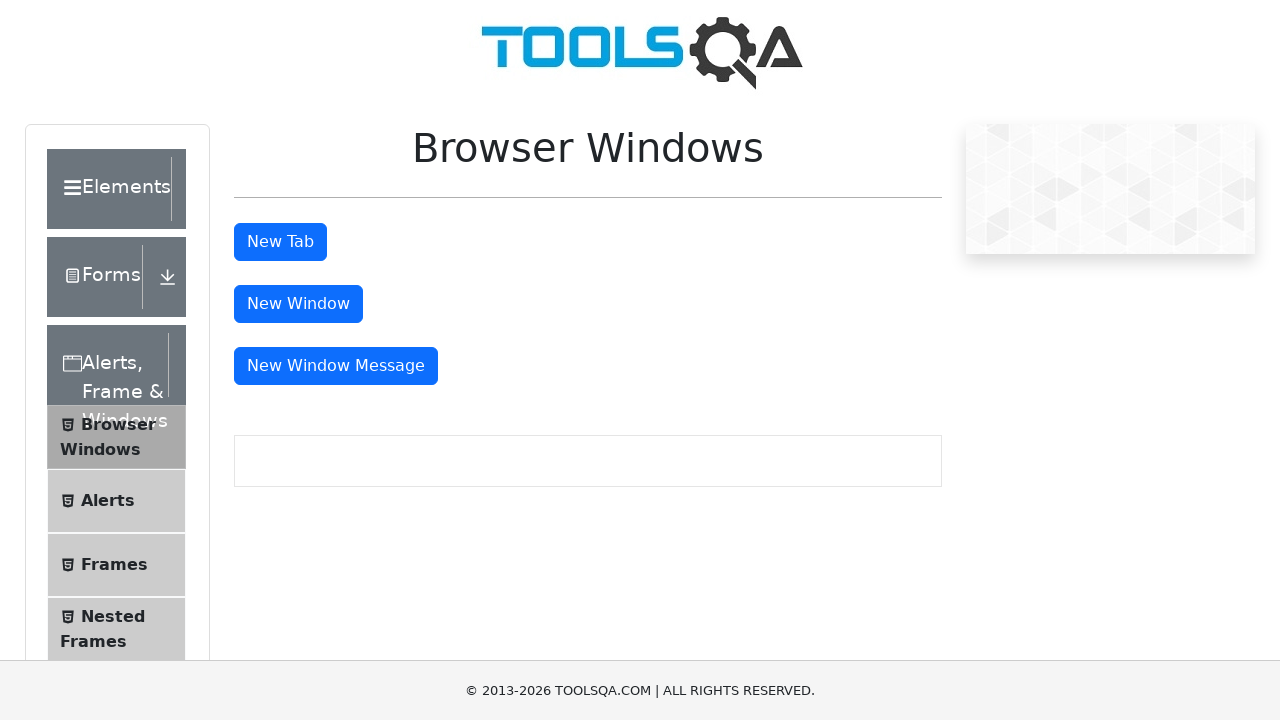

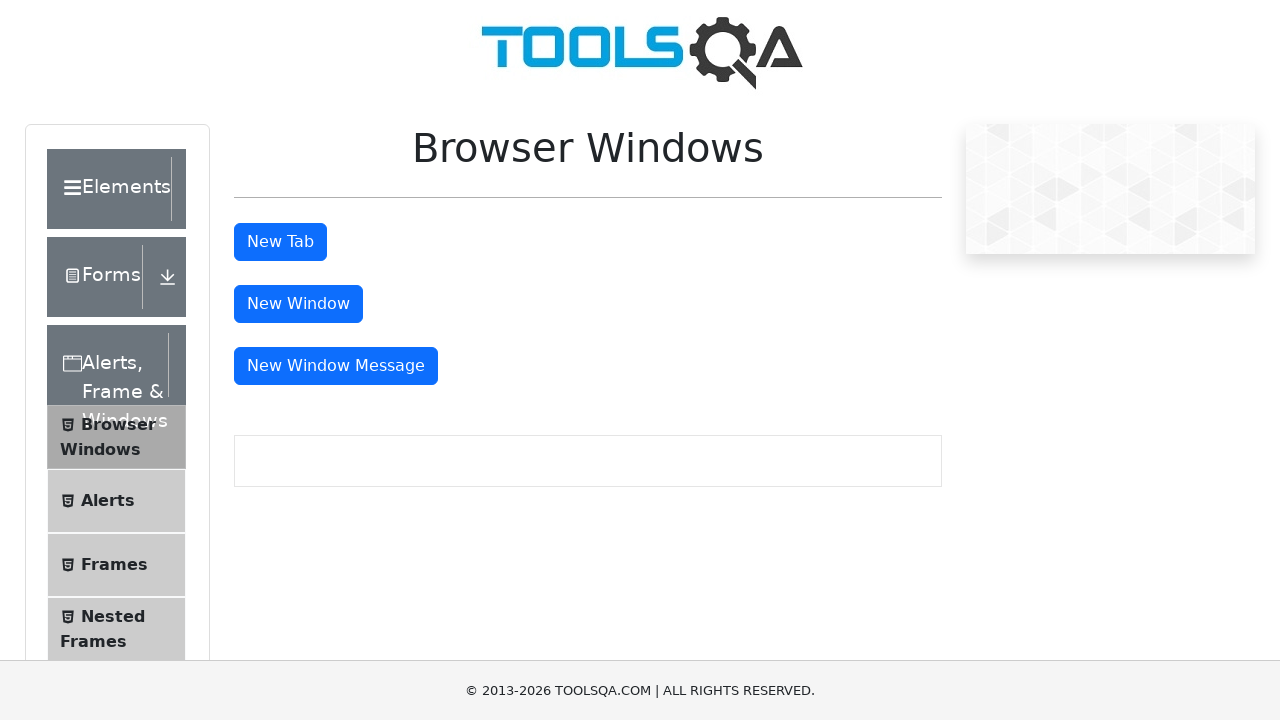